Tests dynamic content loading with explicit wait by clicking Start button and verifying 'Hello World!' text appears

Starting URL: https://the-internet.herokuapp.com/dynamic_loading/1

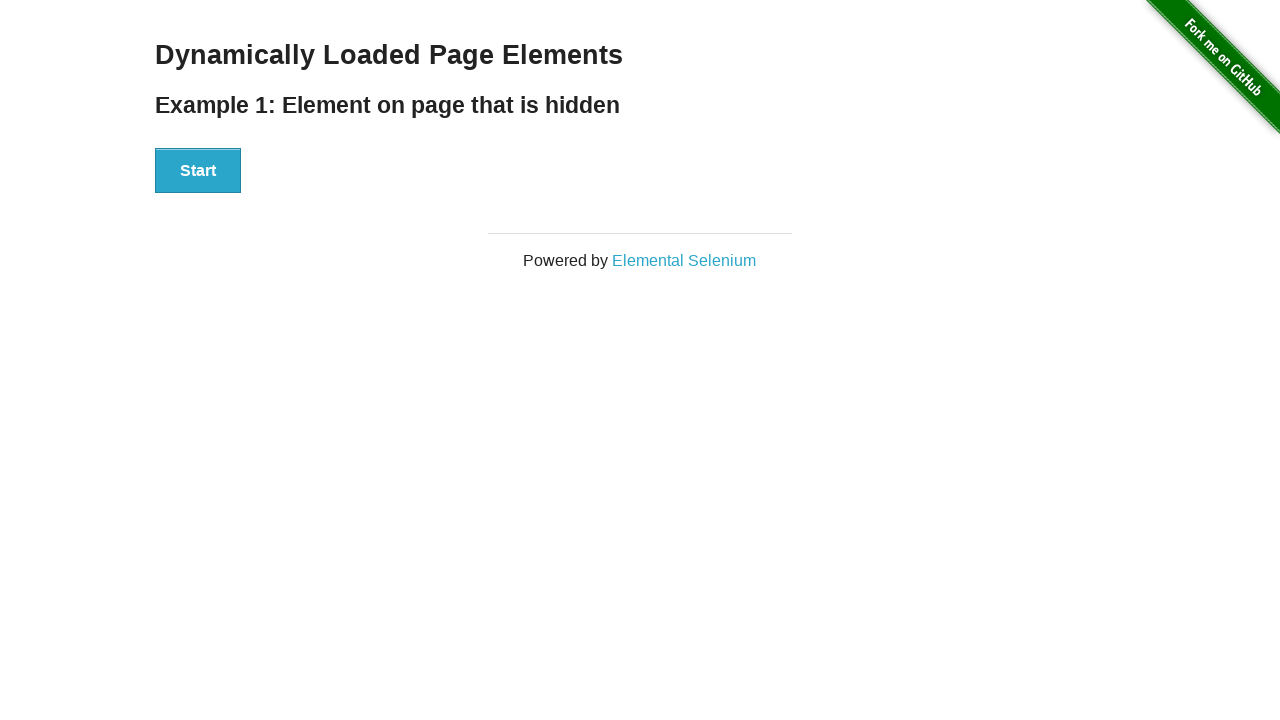

Clicked Start button to initiate dynamic content loading at (198, 171) on xpath=//div[@id='start']//button
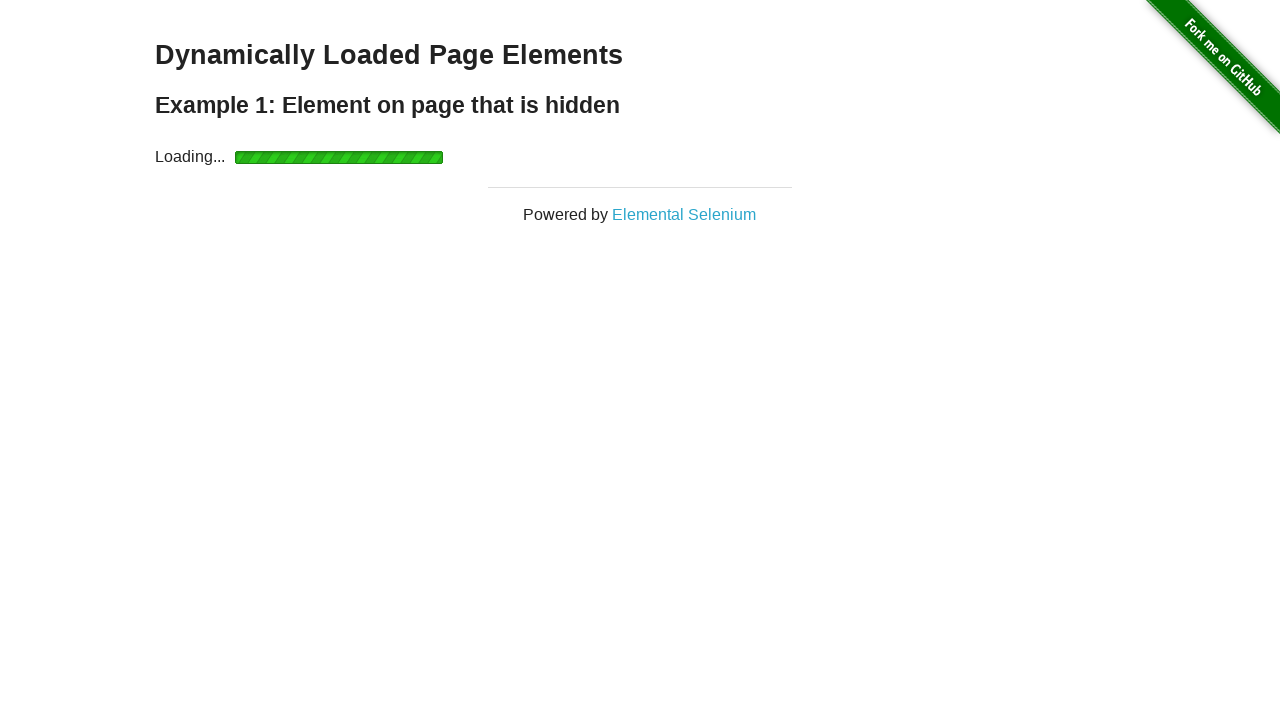

Waited for 'Hello World!' element to become visible
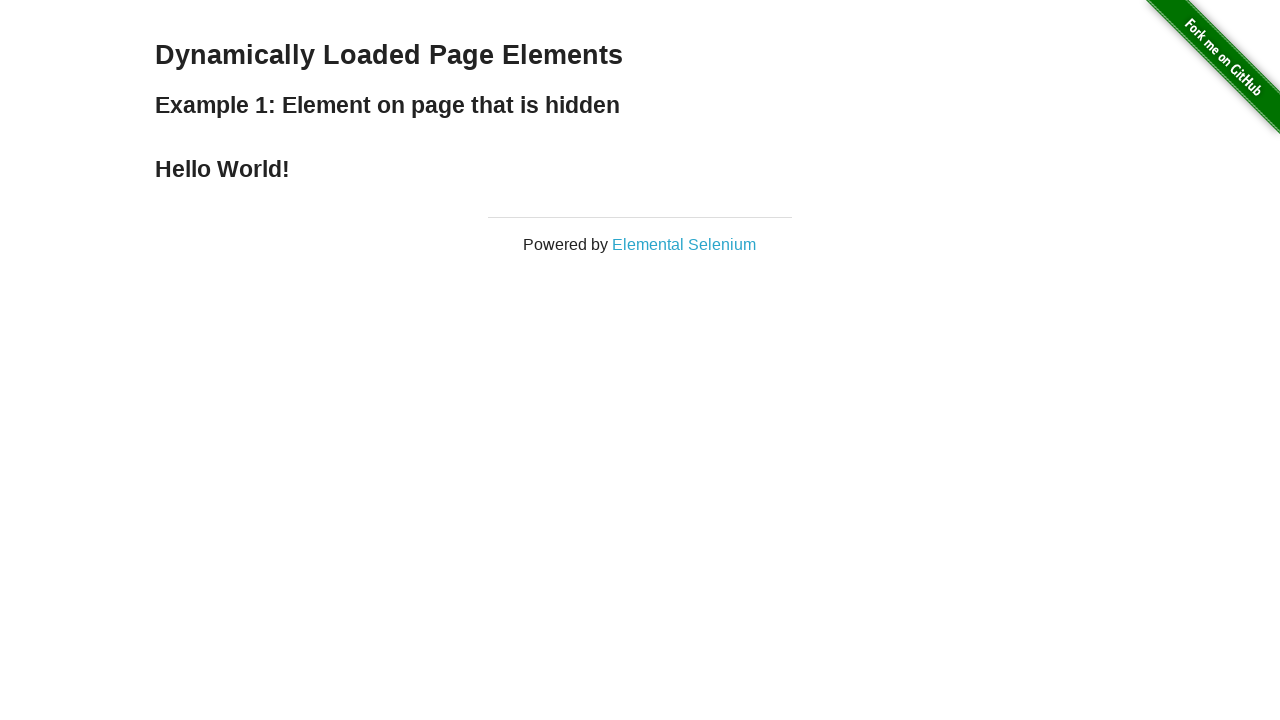

Retrieved text content from the element
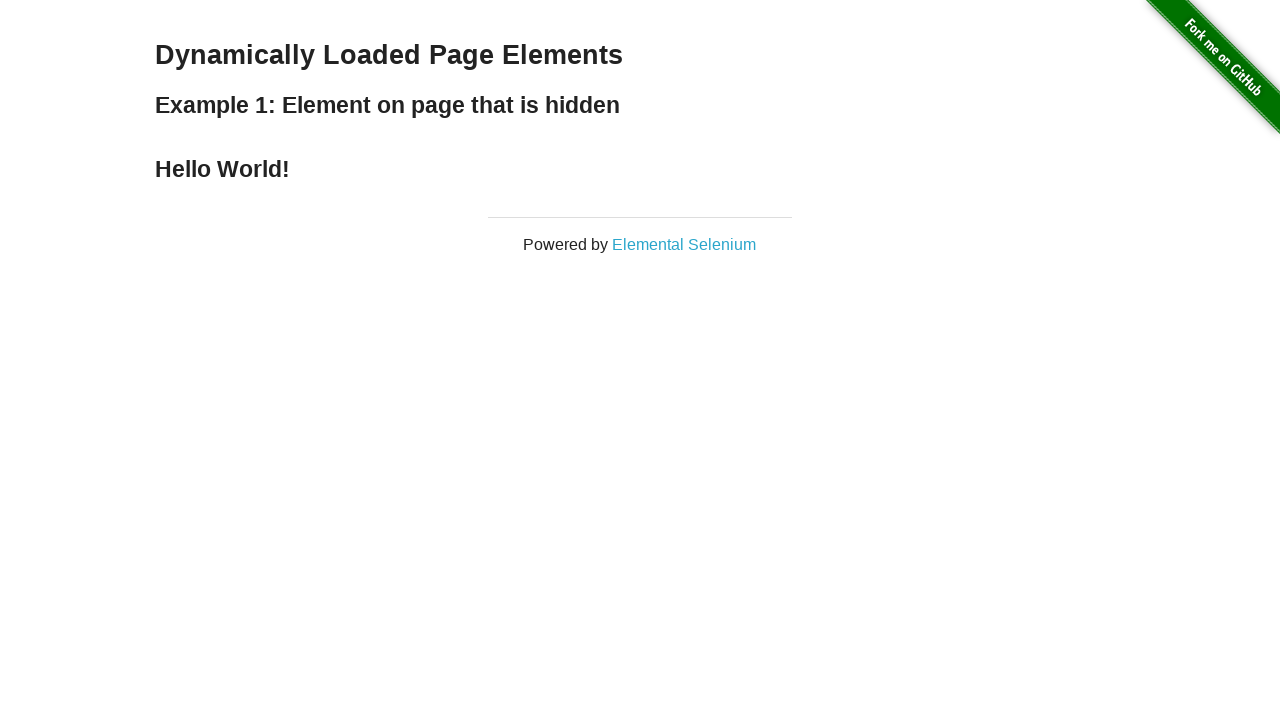

Verified that 'Hello World!' text matches expected value
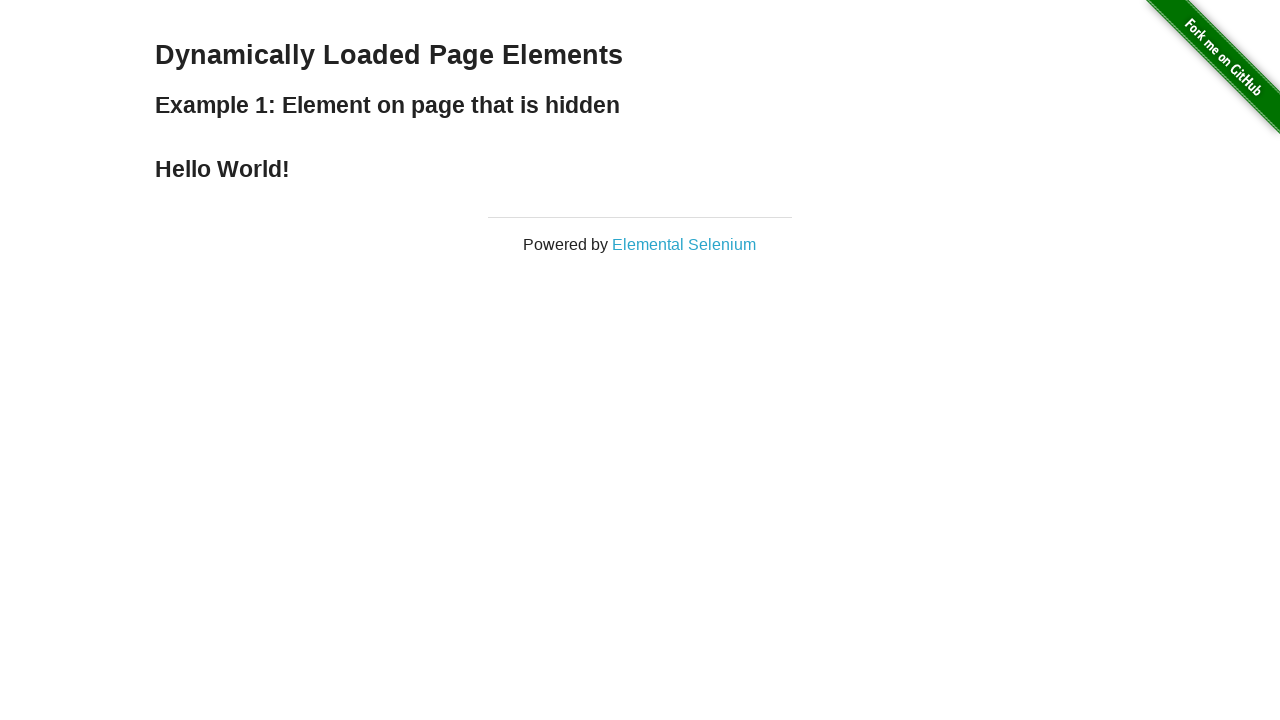

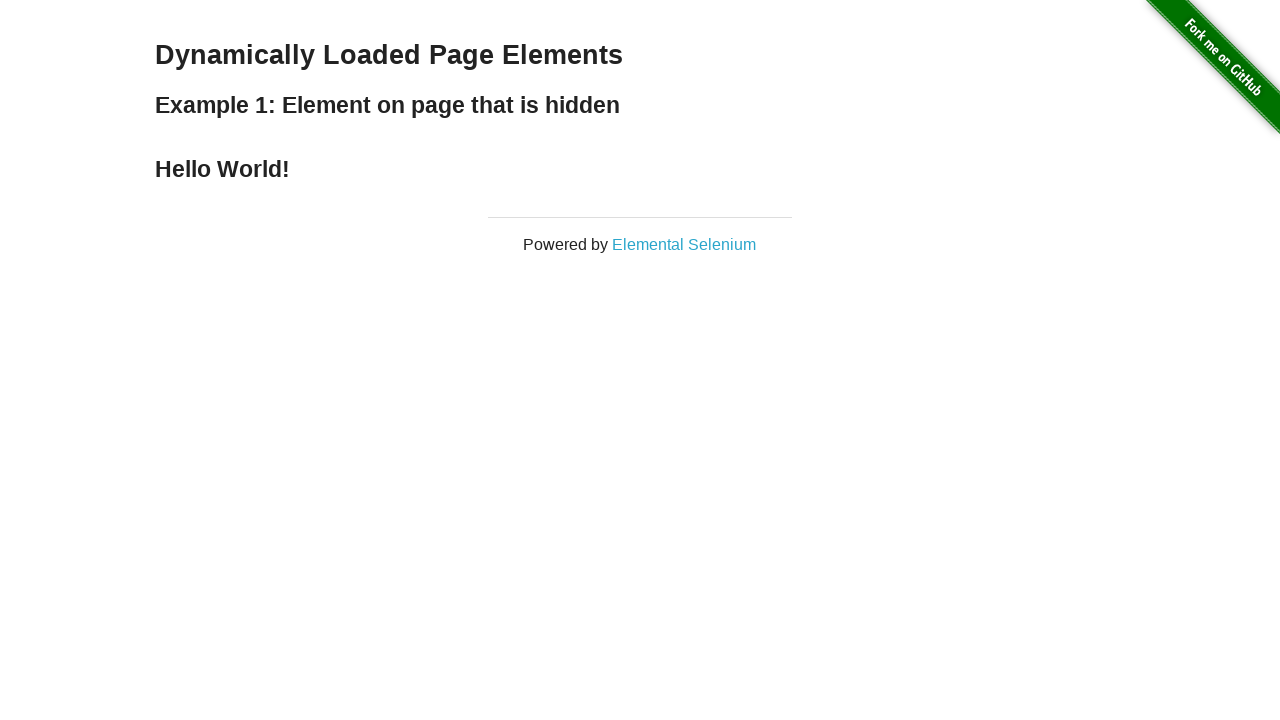